Navigates to the HYR Tutorials website homepage and maximizes the browser window

Starting URL: https://www.hyrtutorials.com/

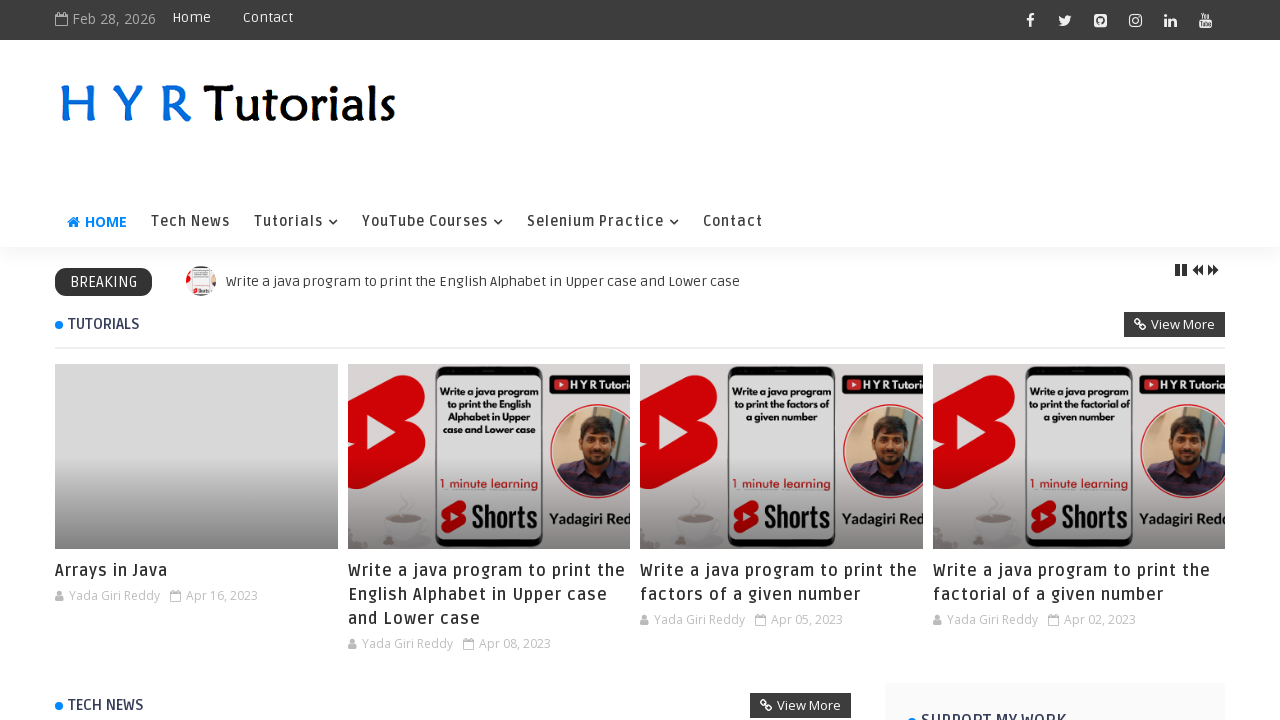

Navigated to HYR Tutorials website homepage
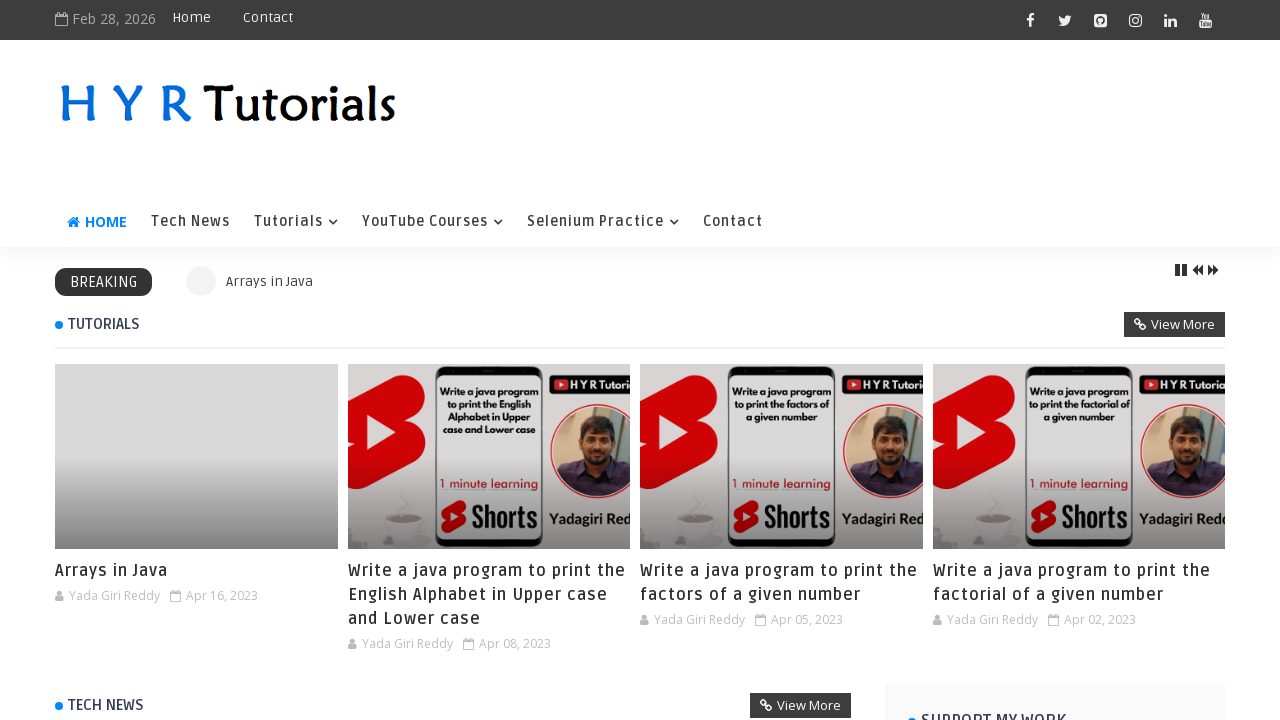

Maximized browser window to 1920x1080
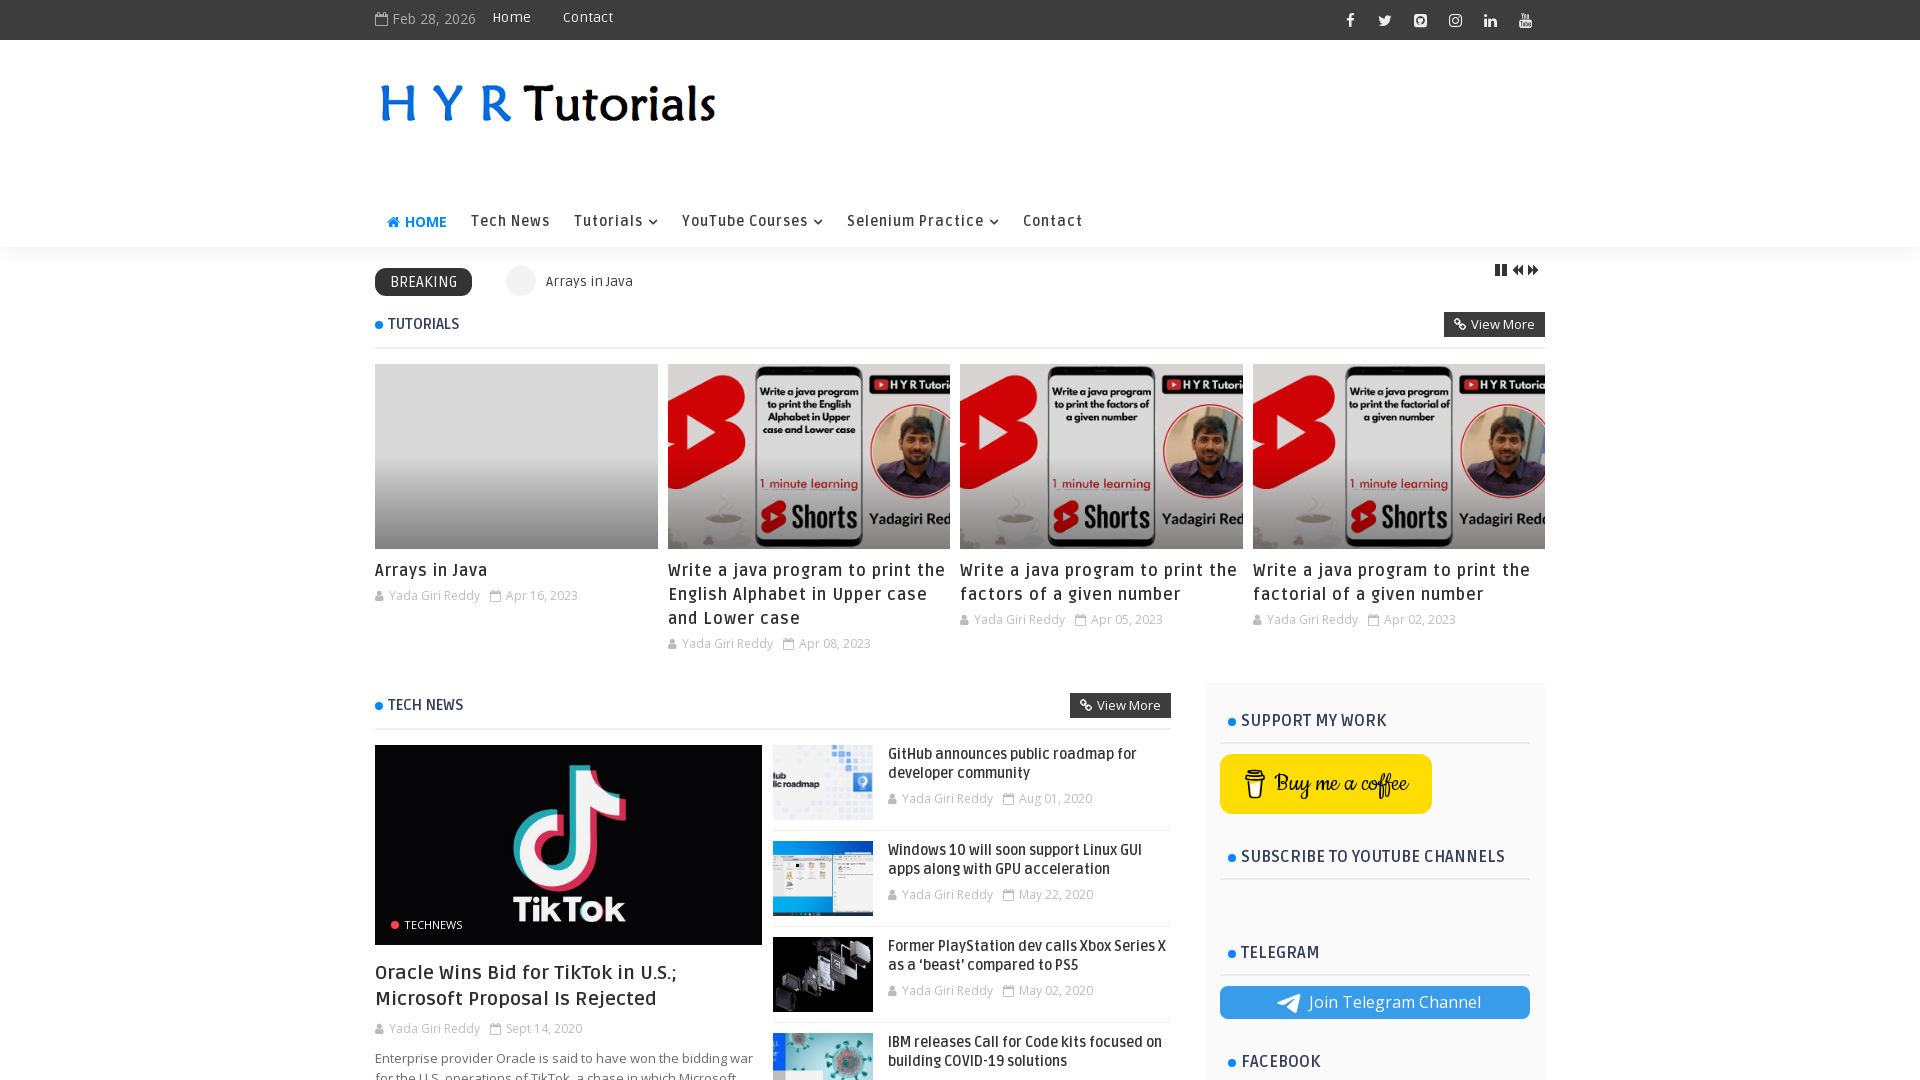

Page fully loaded and DOM content ready
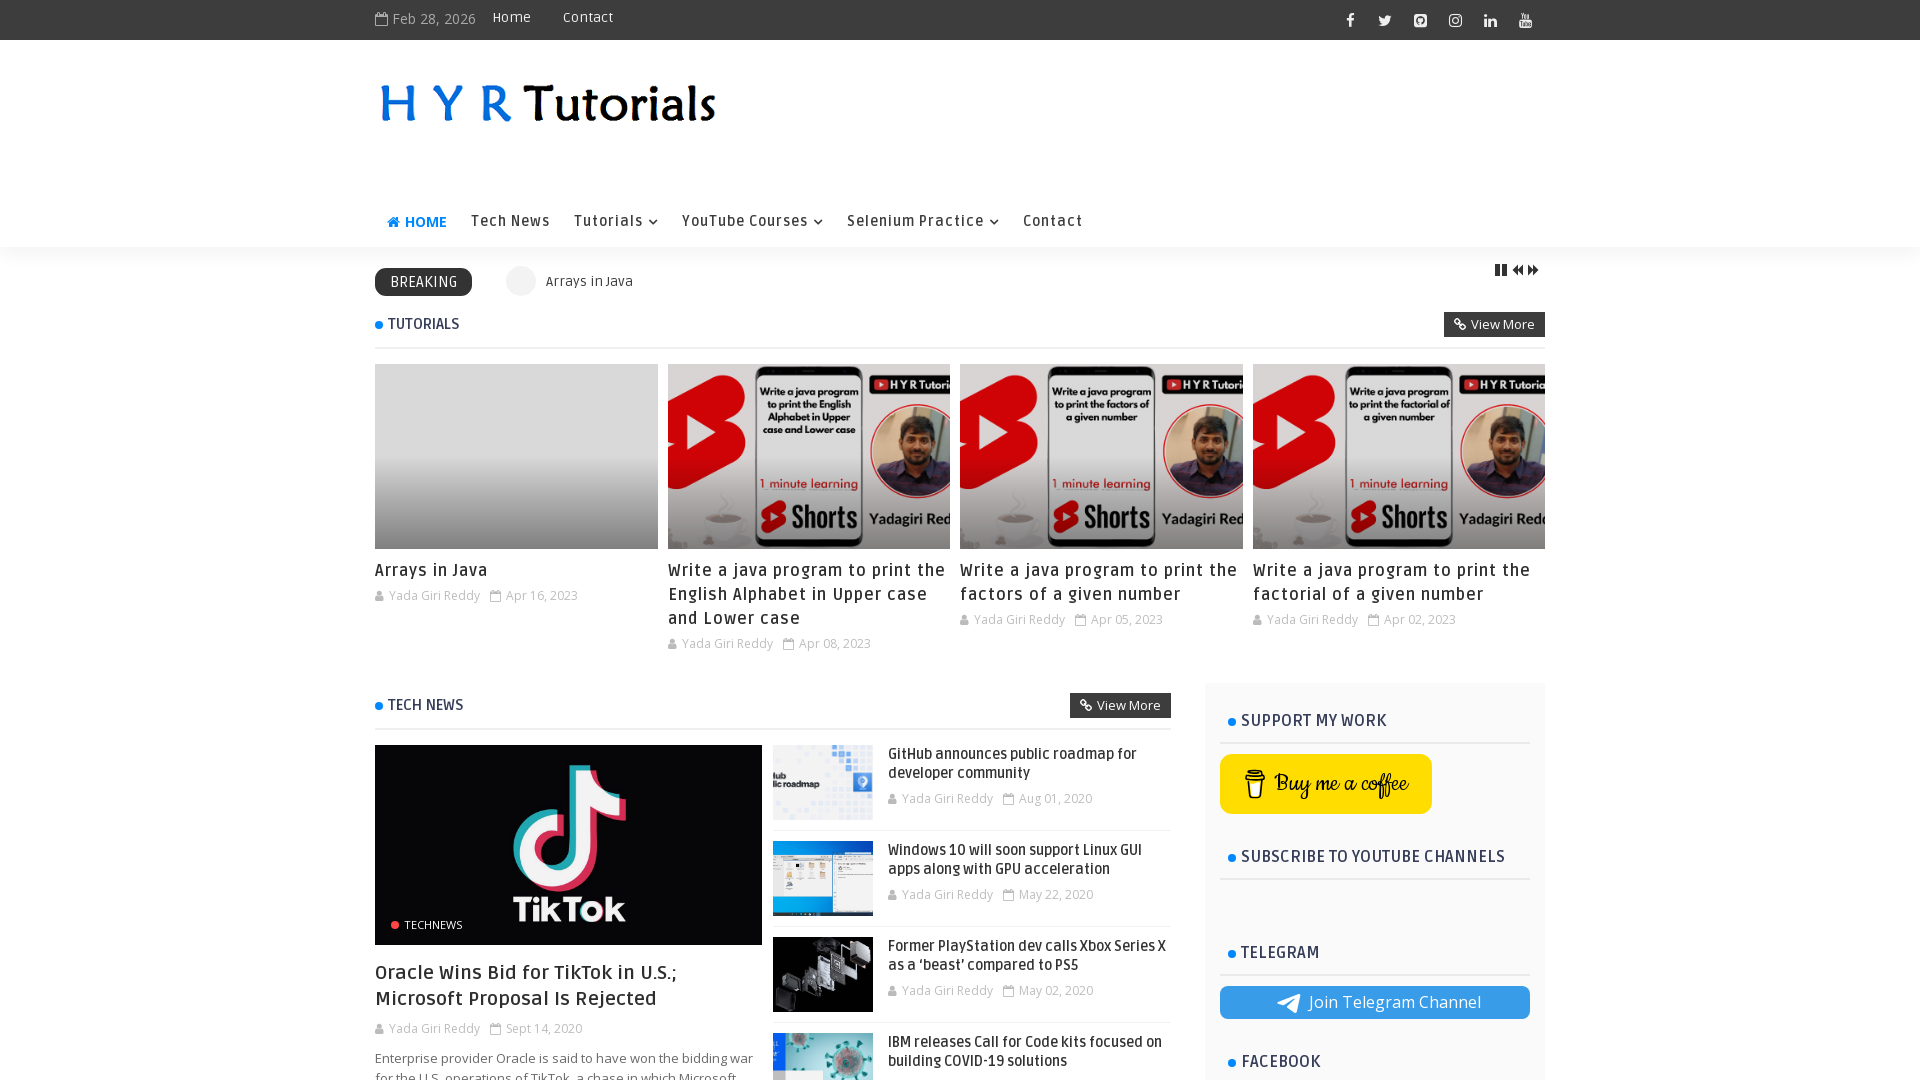

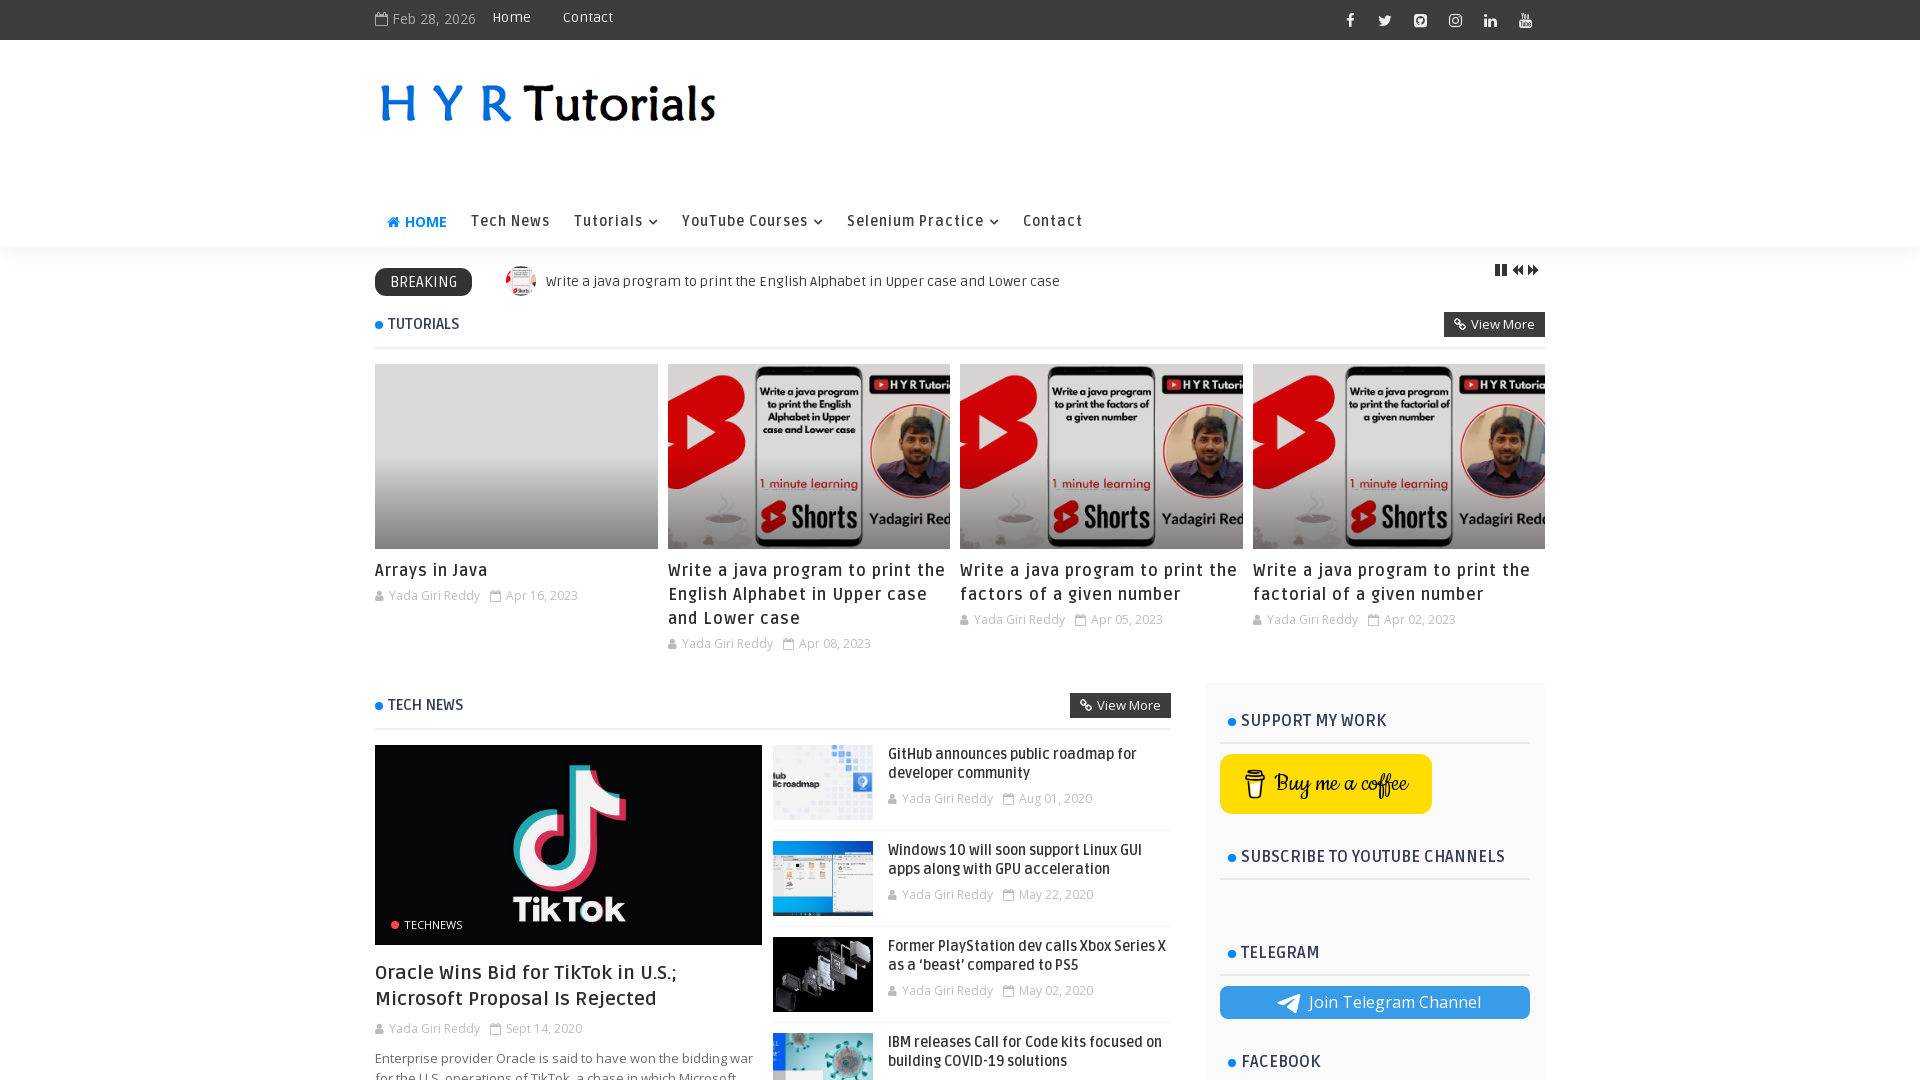